Tests JavaScript execution capabilities by navigating to a practice page, maximizing the window, scrolling down, and retrieving page URL and title information.

Starting URL: https://selectorshub.com/xpath-practice-page/

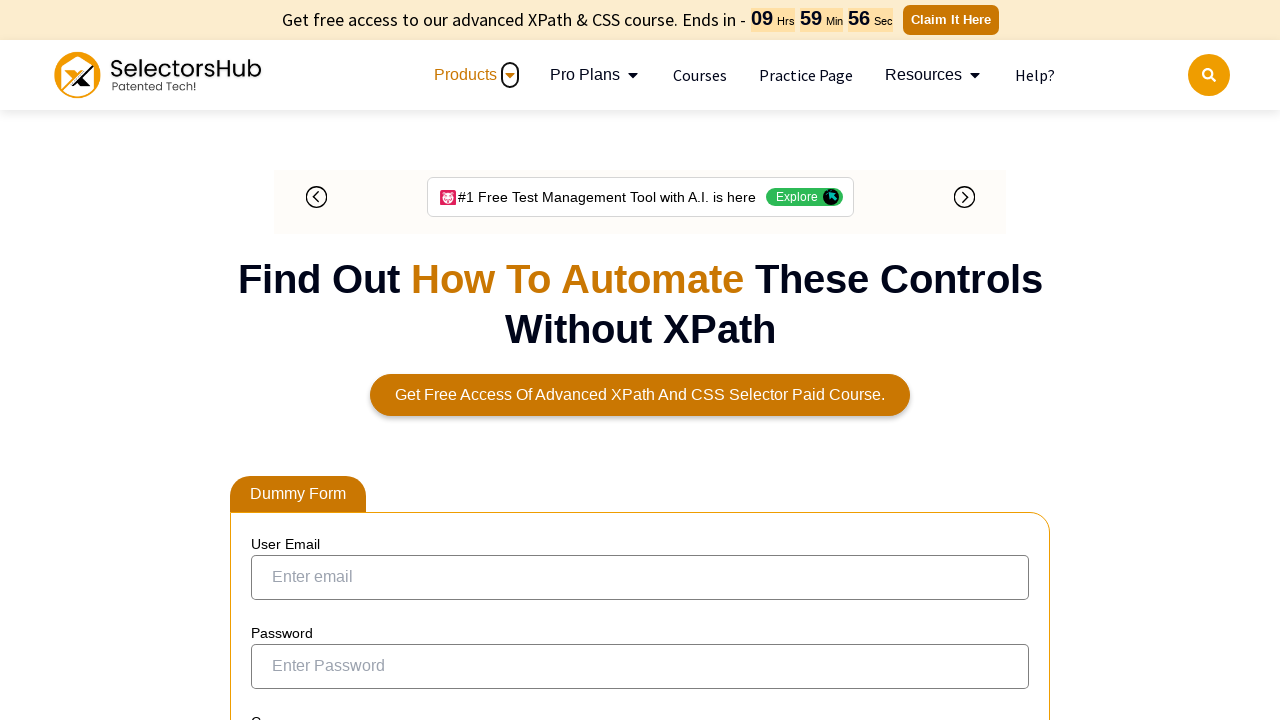

Set viewport size to 1920x1080 (maximized window)
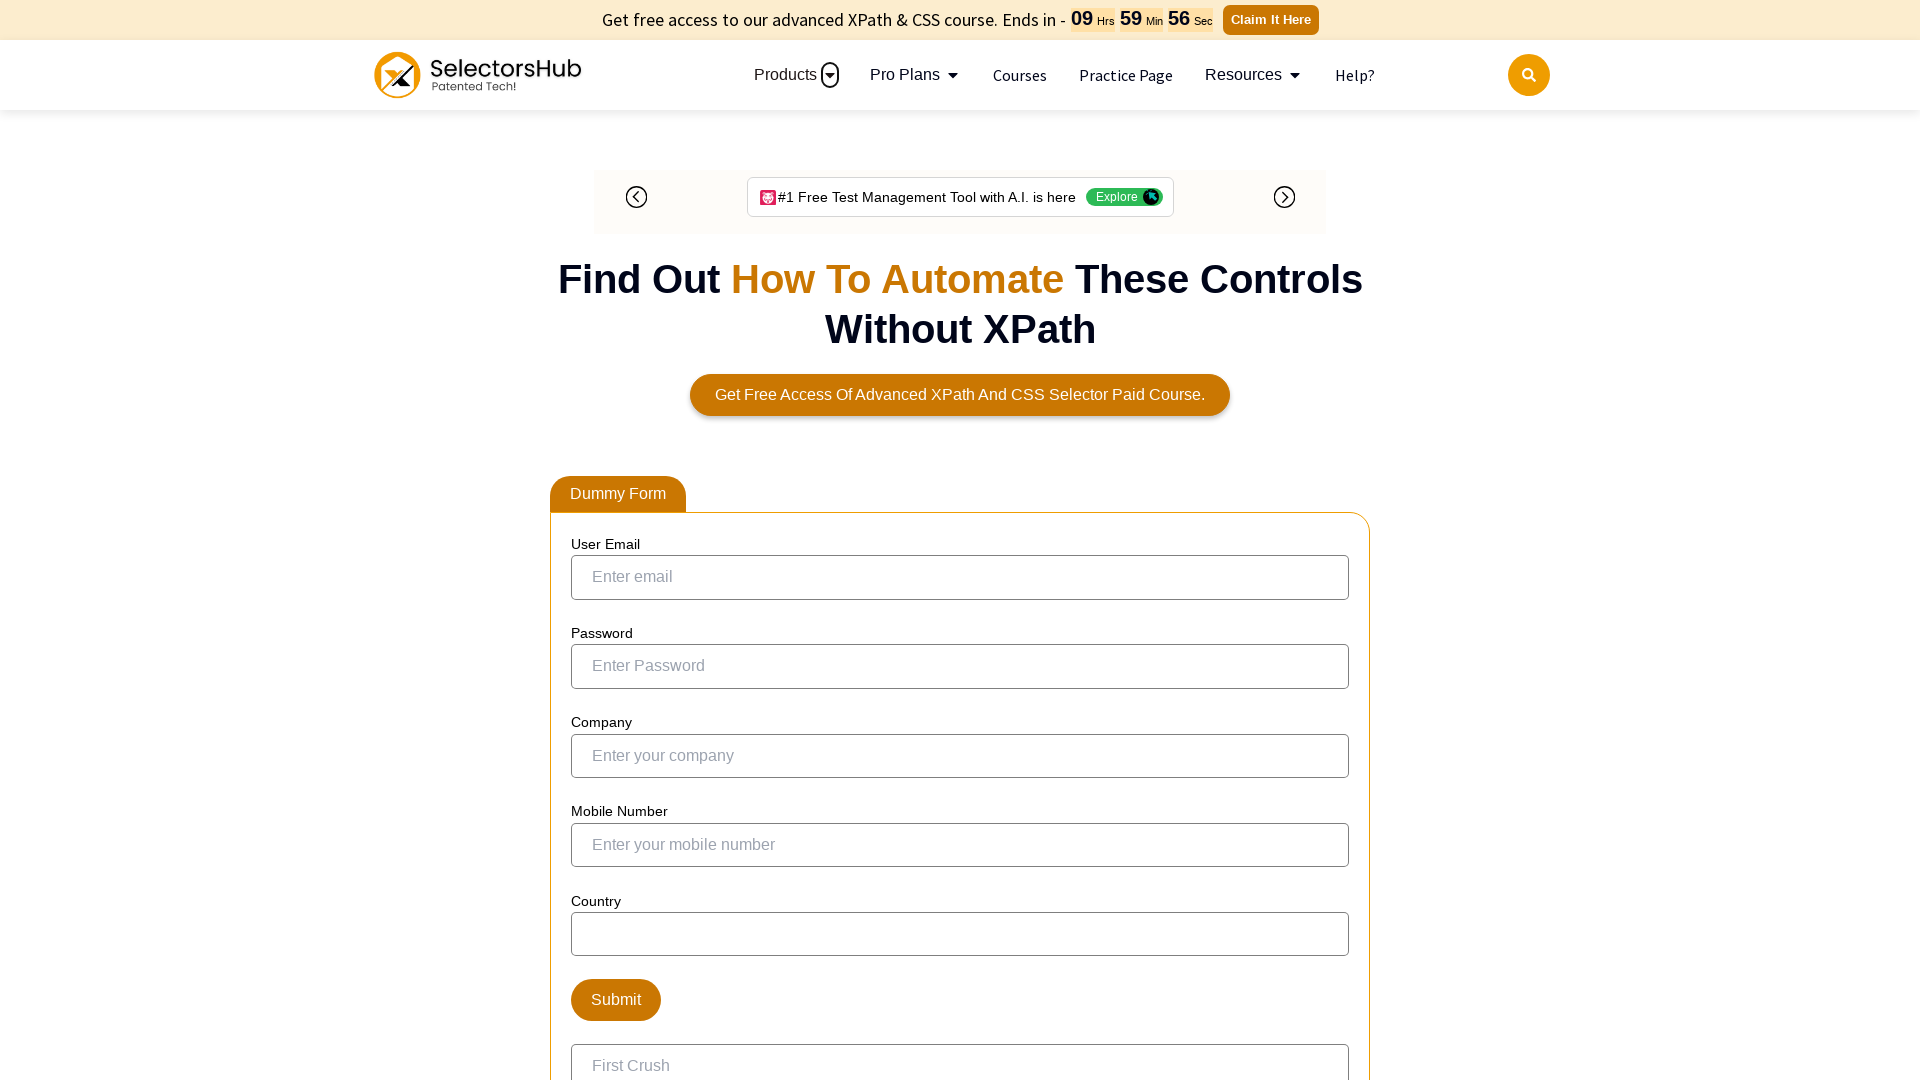

Scrolled down by 500 pixels using JavaScript
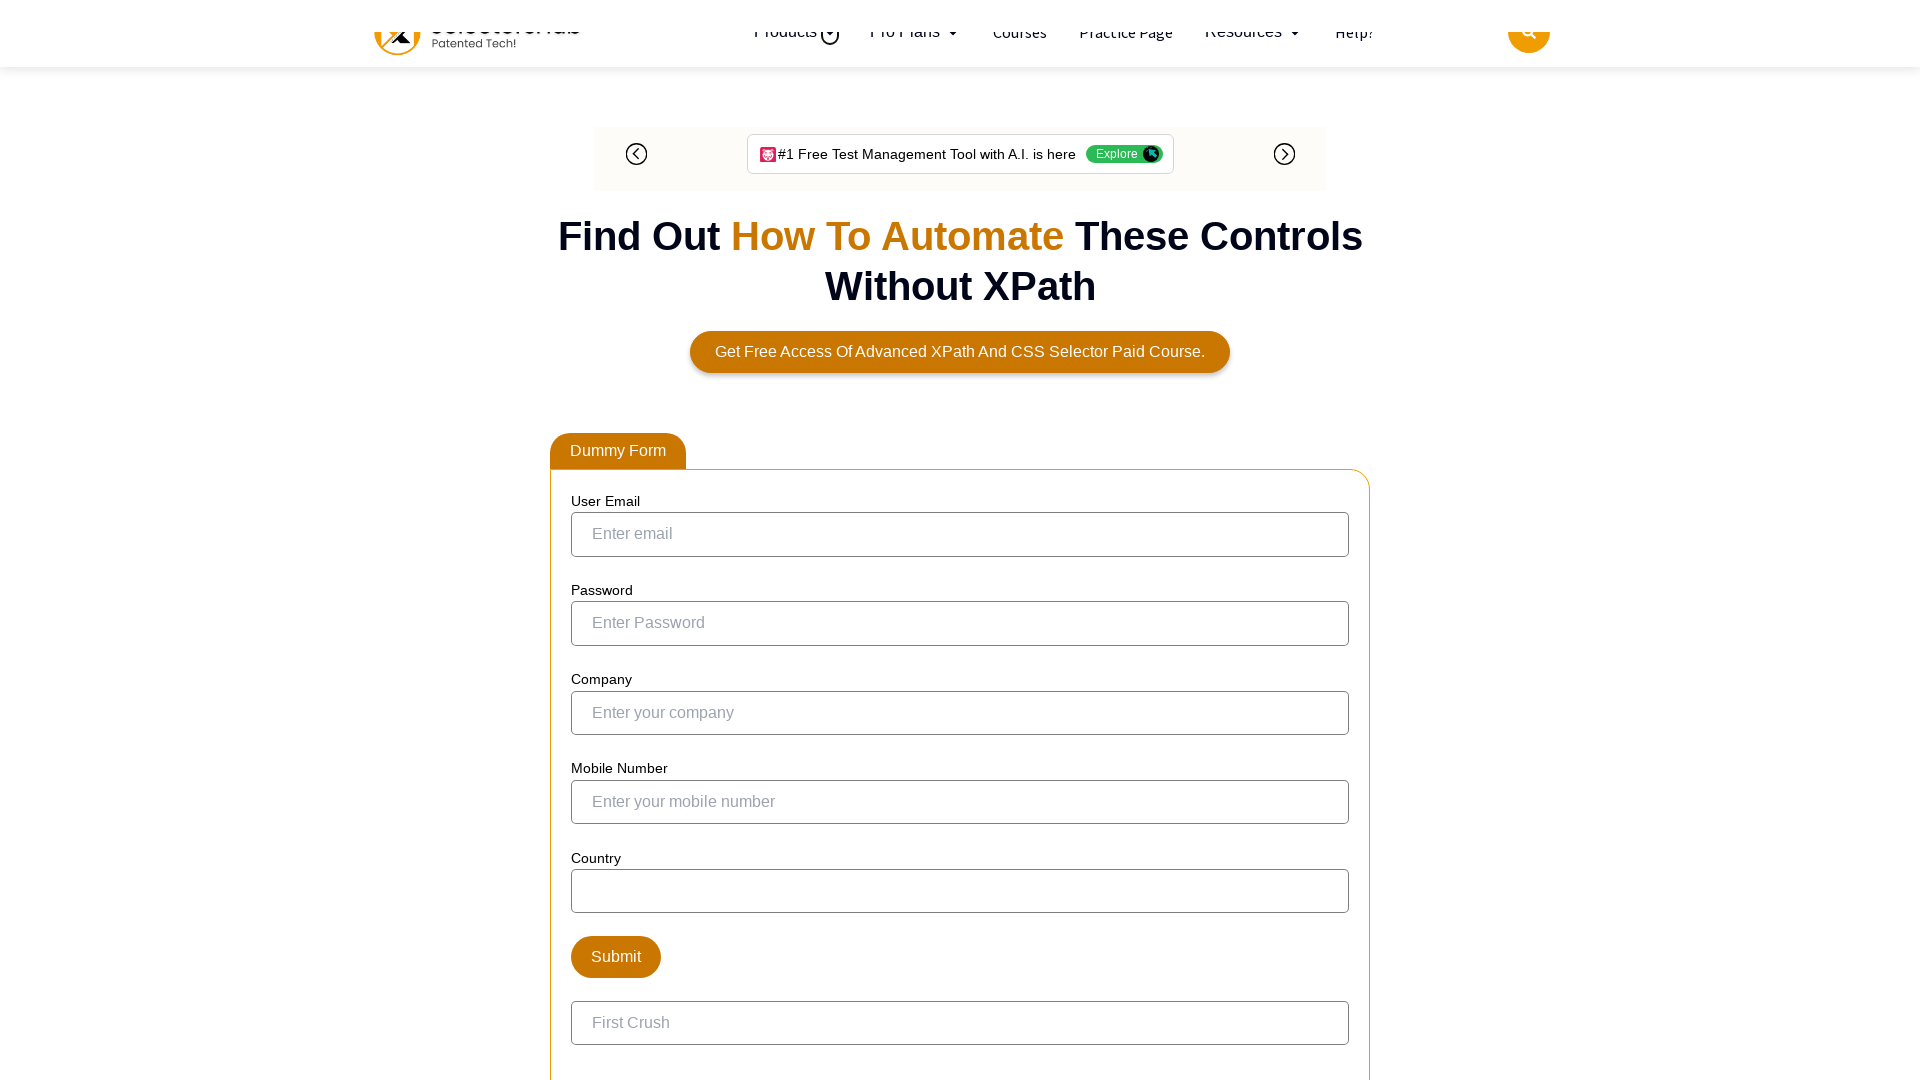

Retrieved page URL using JavaScript
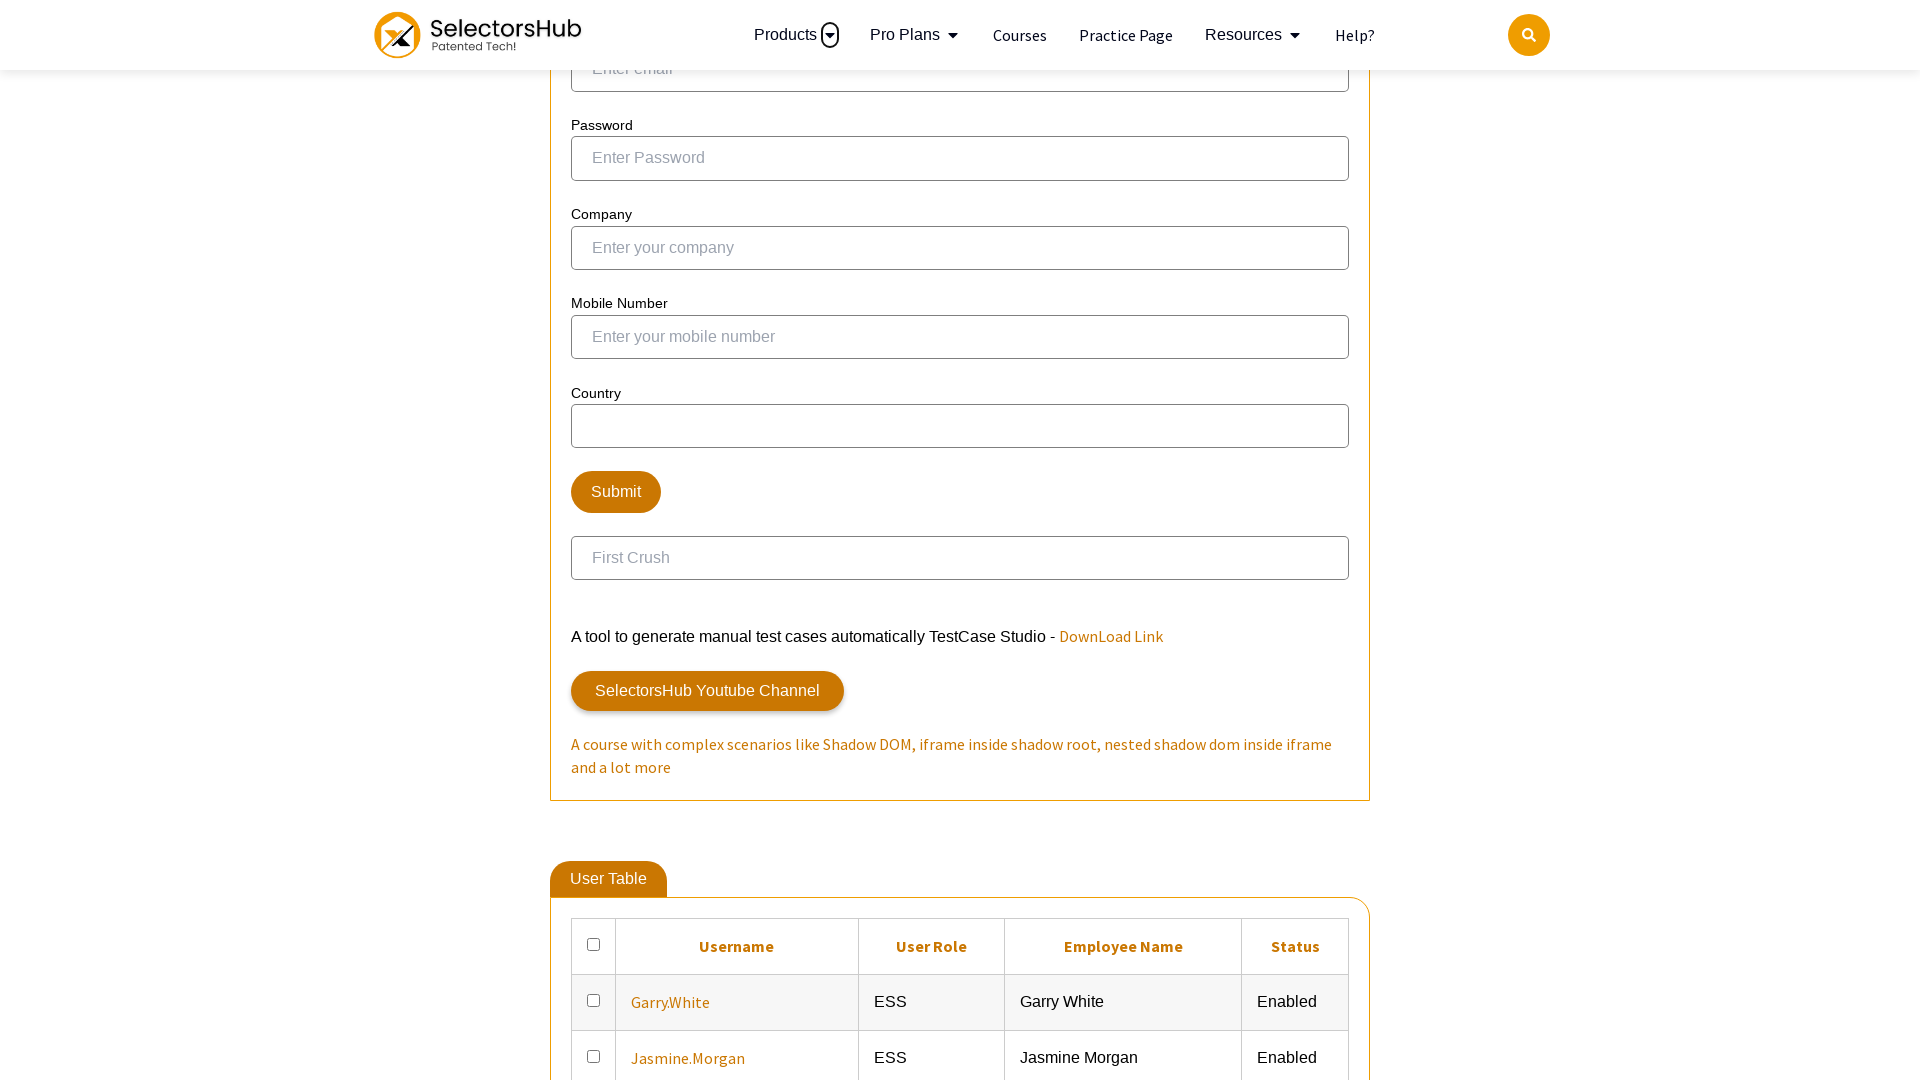

Retrieved page title using JavaScript
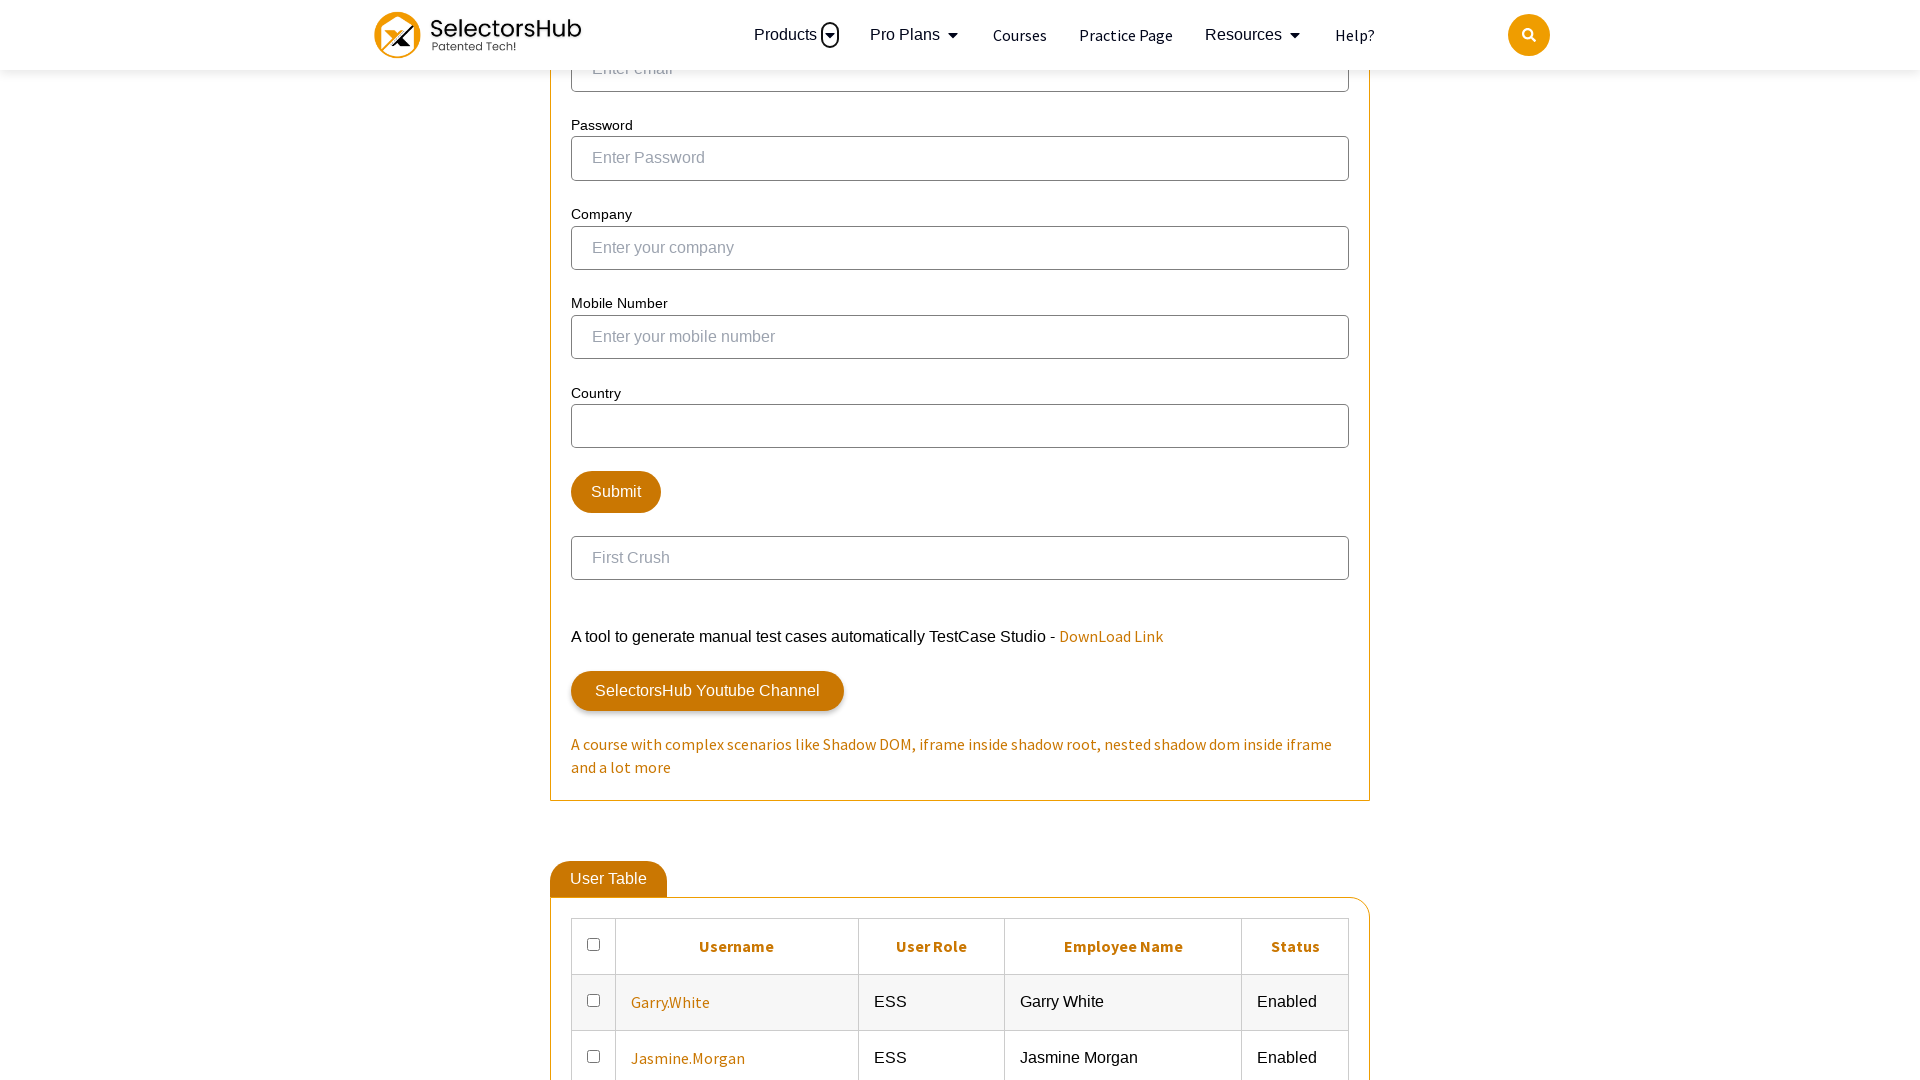

Printed page URL: https://selectorshub.com/xpath-practice-page/
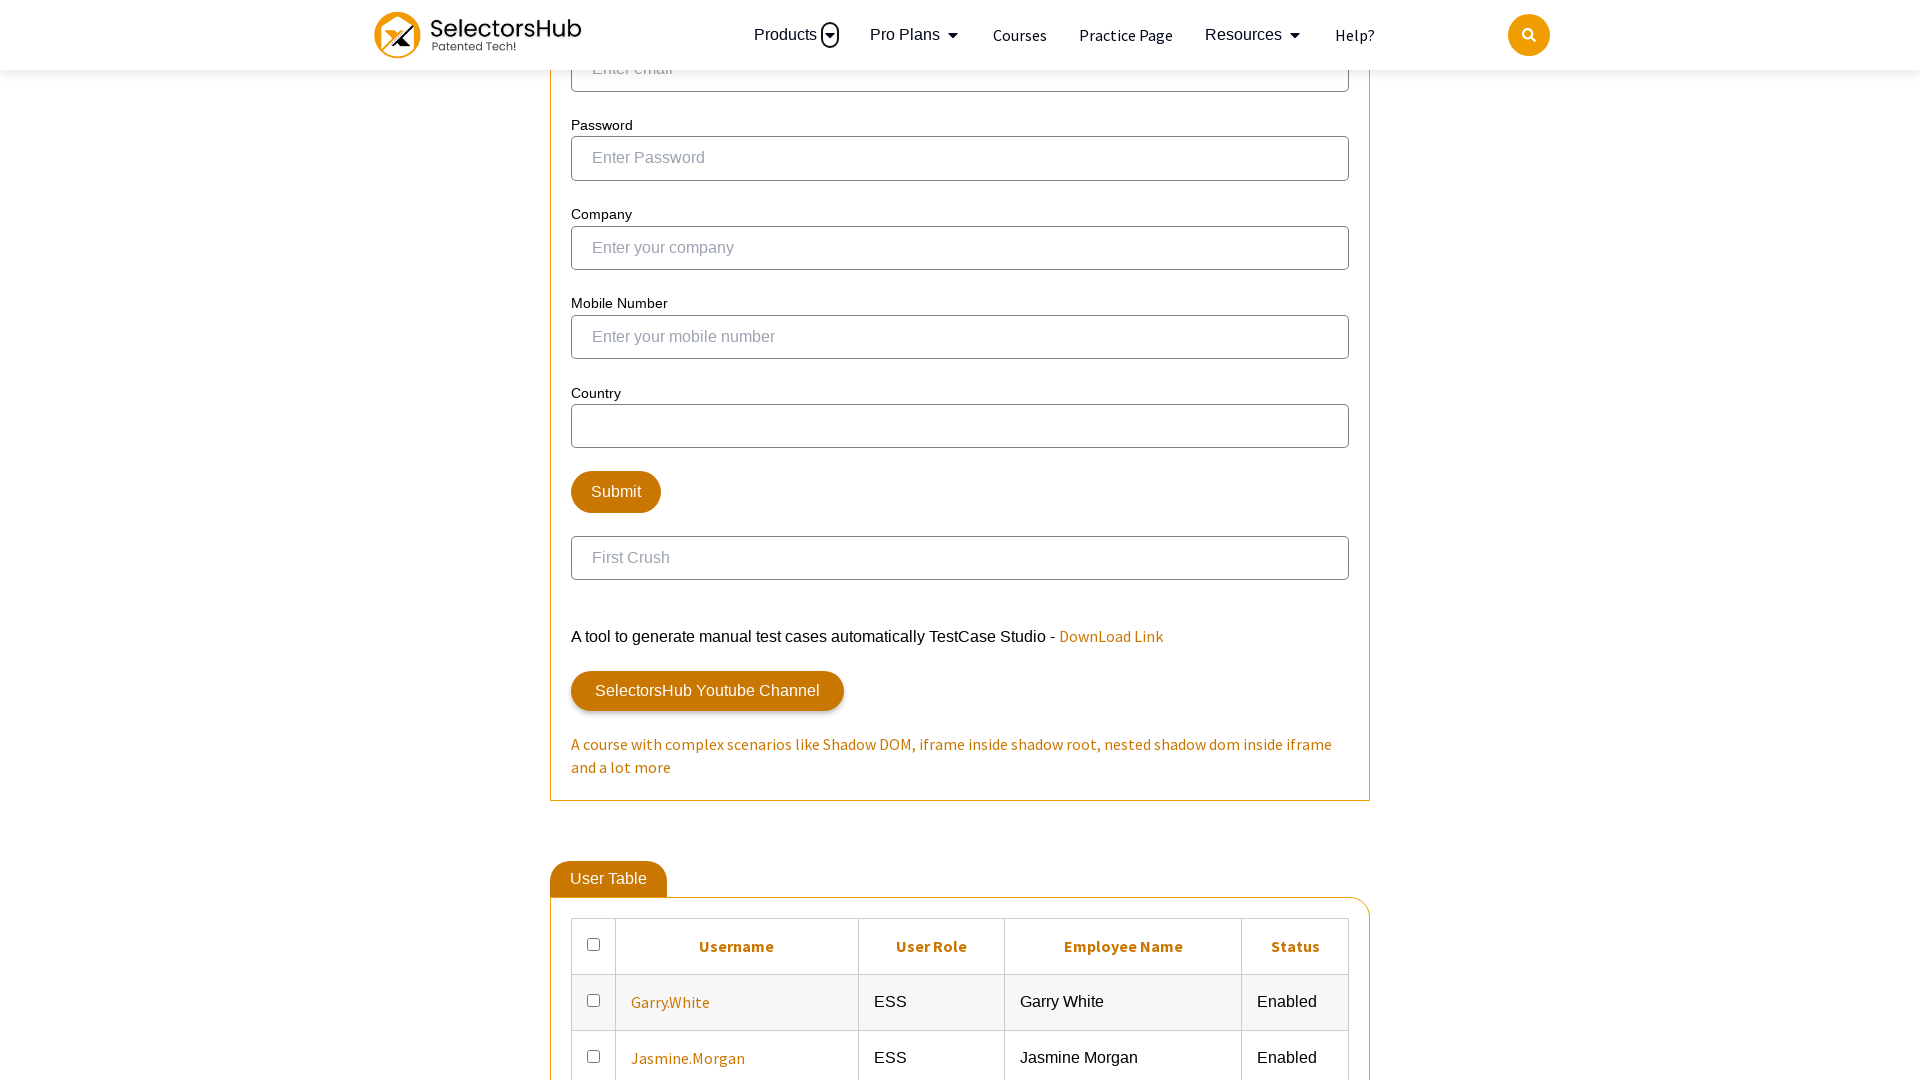

Printed page title: Xpath Practice Page | Shadow dom, nested shadow dom, iframe, nested iframe and more complex automation scenarios.
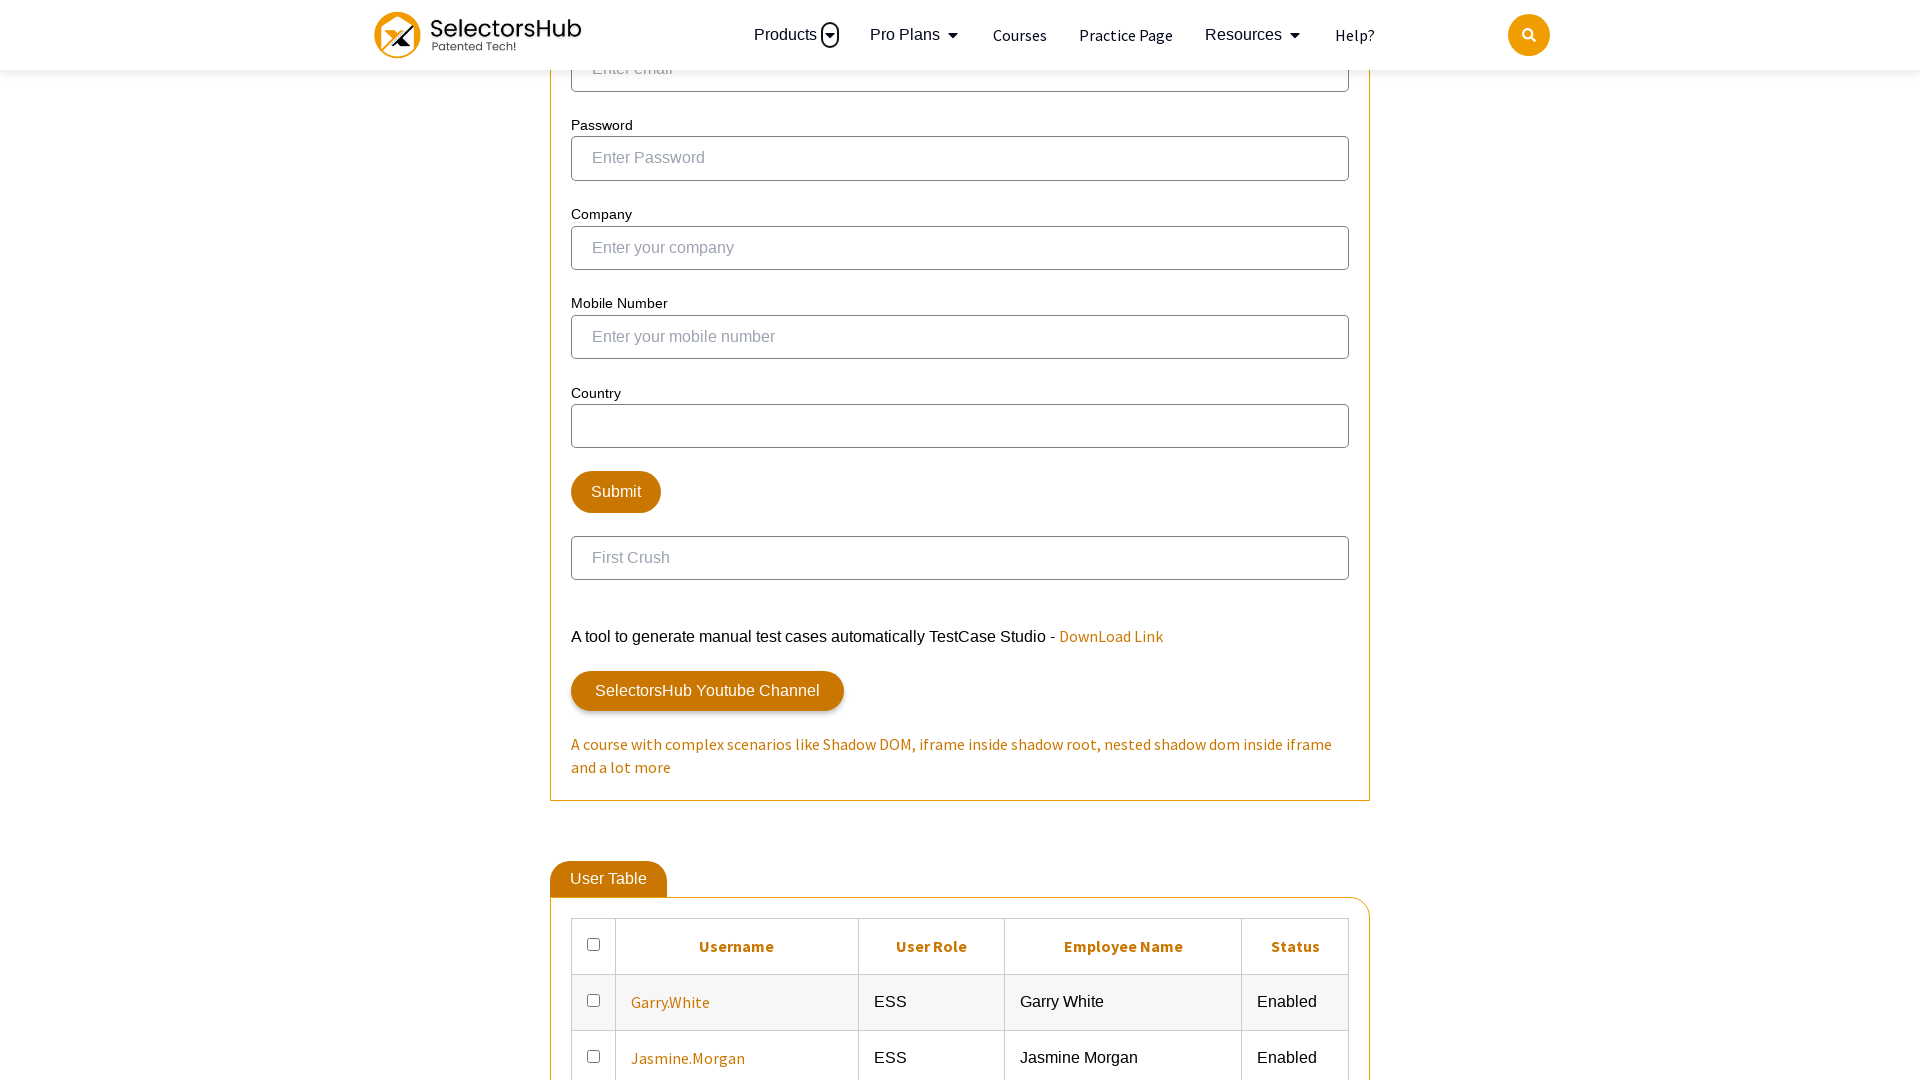

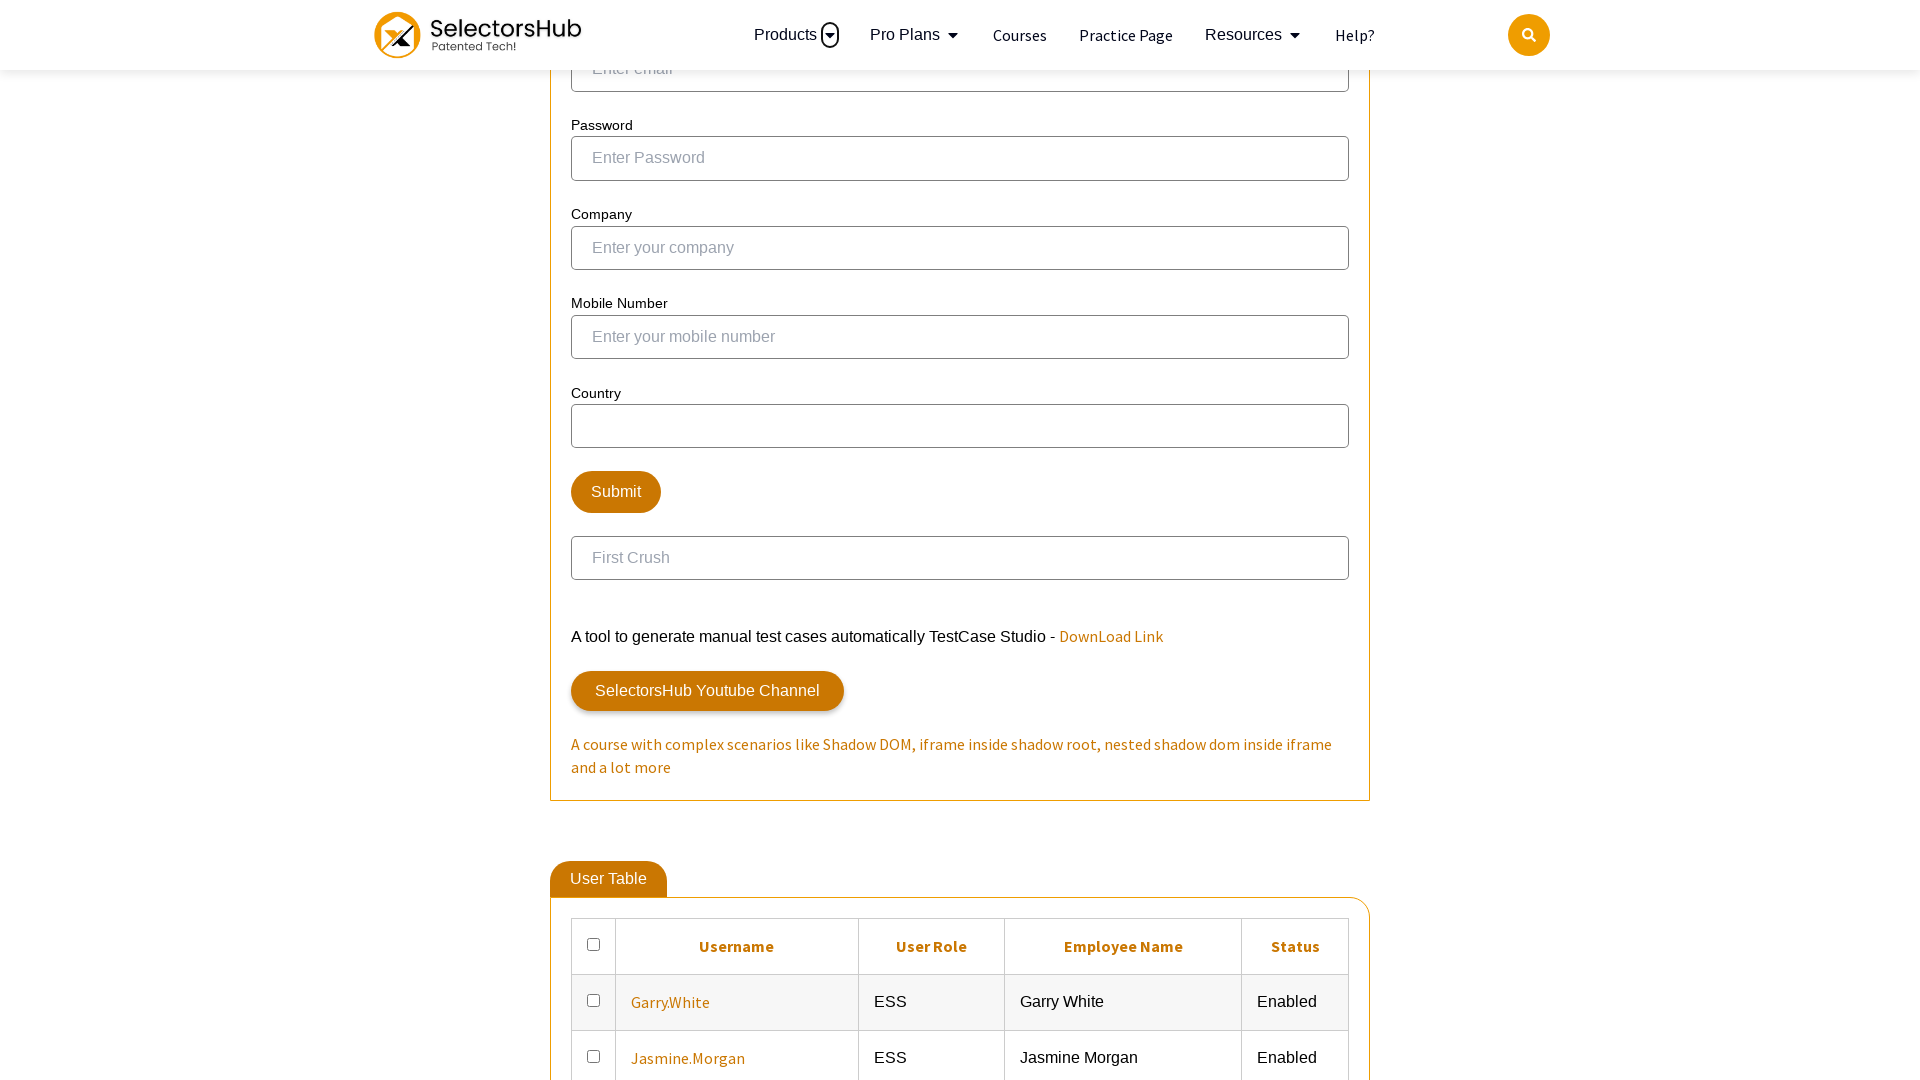